Tests that a todo item is removed when edited to an empty string

Starting URL: https://demo.playwright.dev/todomvc

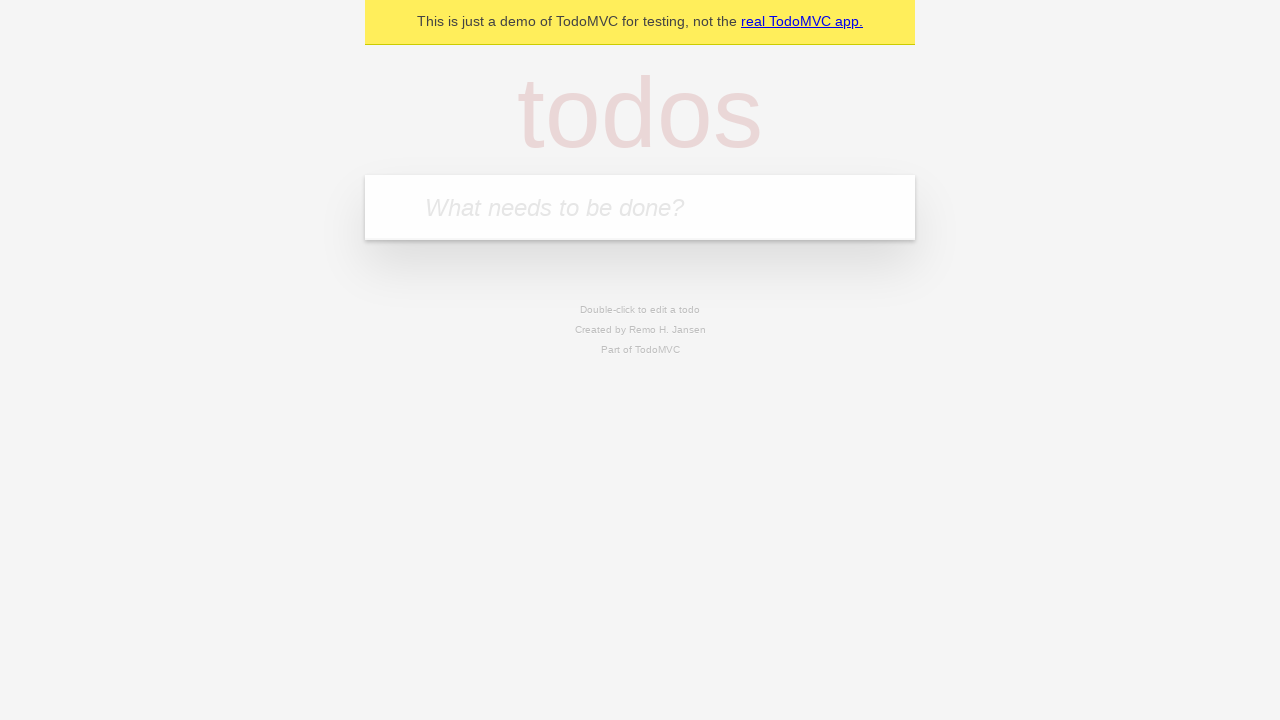

Filled todo input field with 'buy some cheese' on internal:attr=[placeholder="What needs to be done?"i]
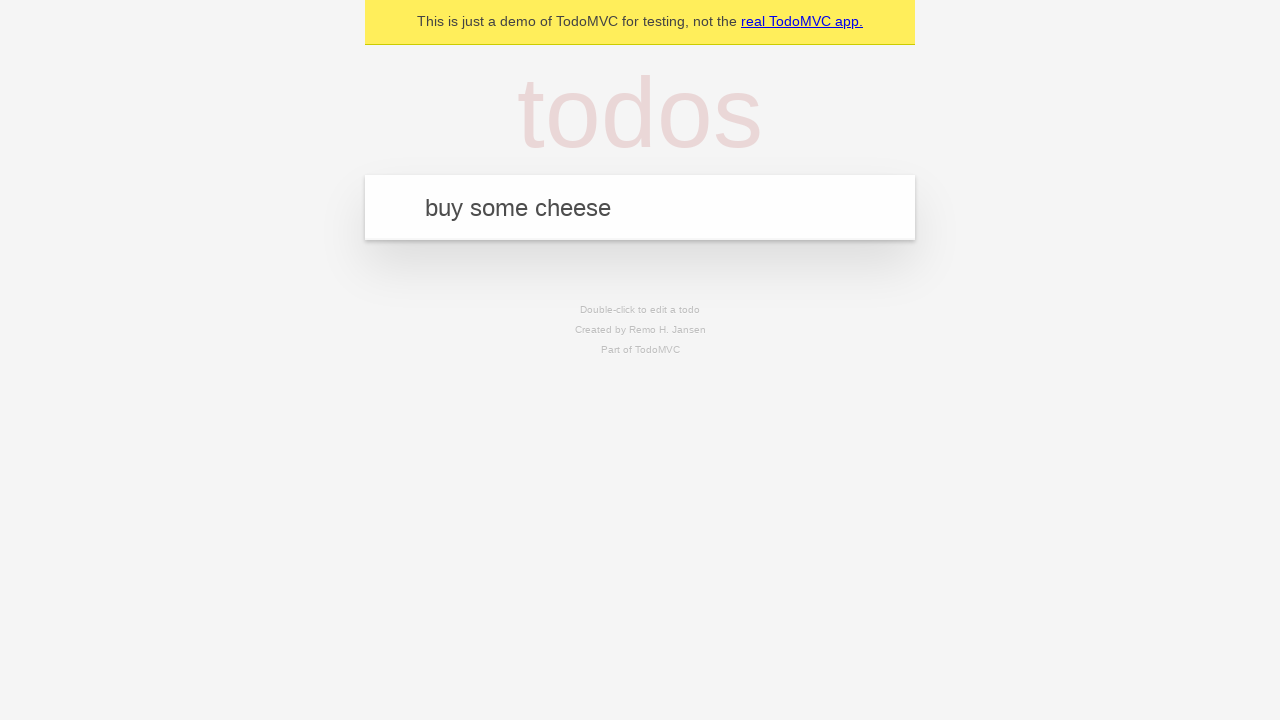

Pressed Enter to create todo 'buy some cheese' on internal:attr=[placeholder="What needs to be done?"i]
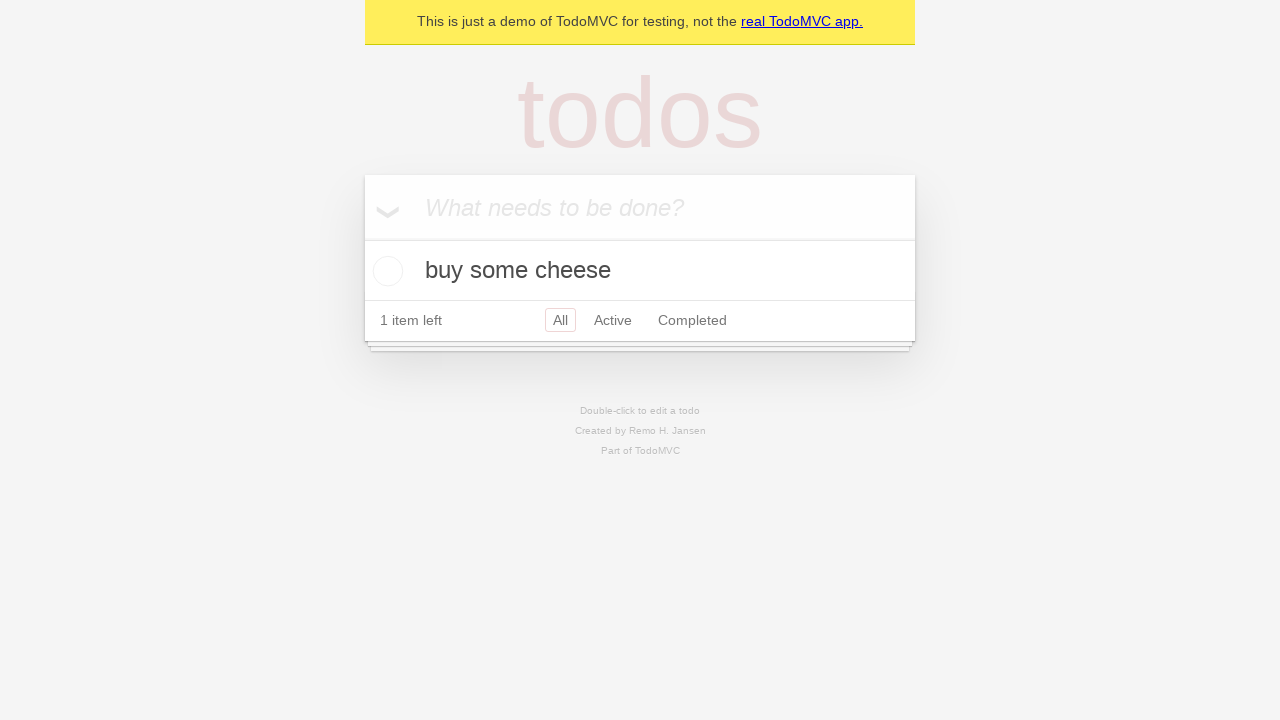

Filled todo input field with 'feed the cat' on internal:attr=[placeholder="What needs to be done?"i]
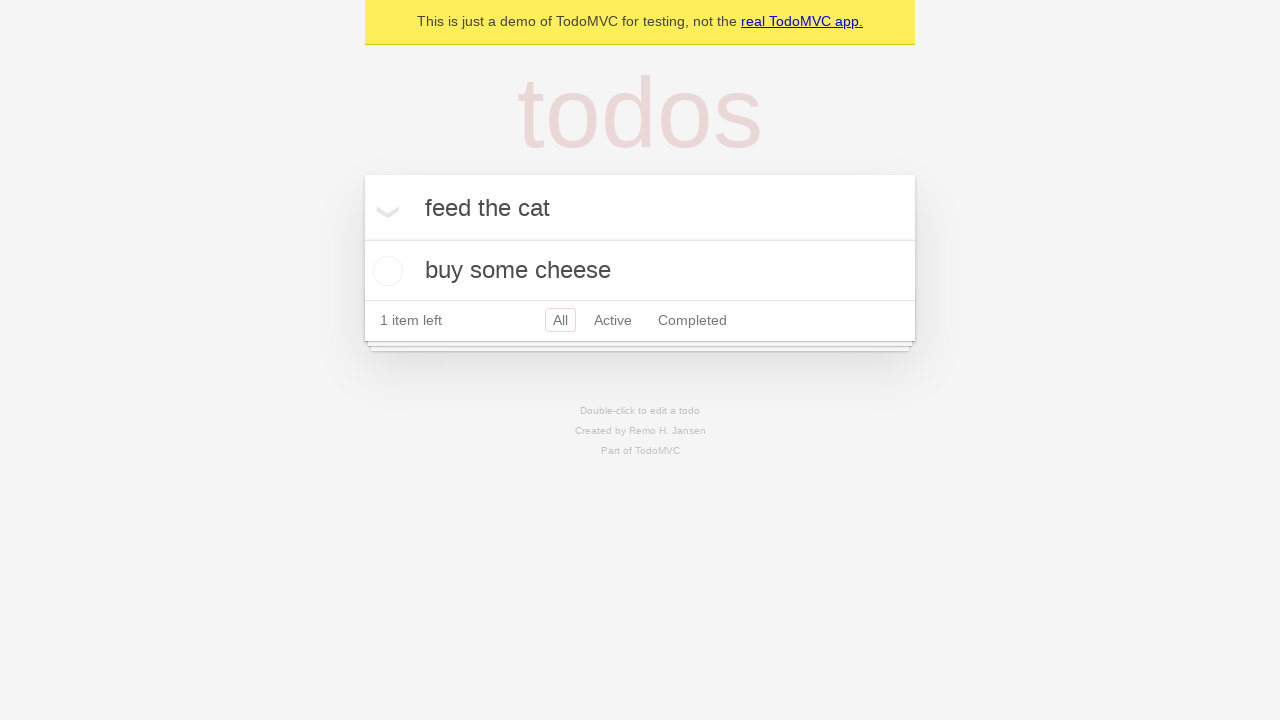

Pressed Enter to create todo 'feed the cat' on internal:attr=[placeholder="What needs to be done?"i]
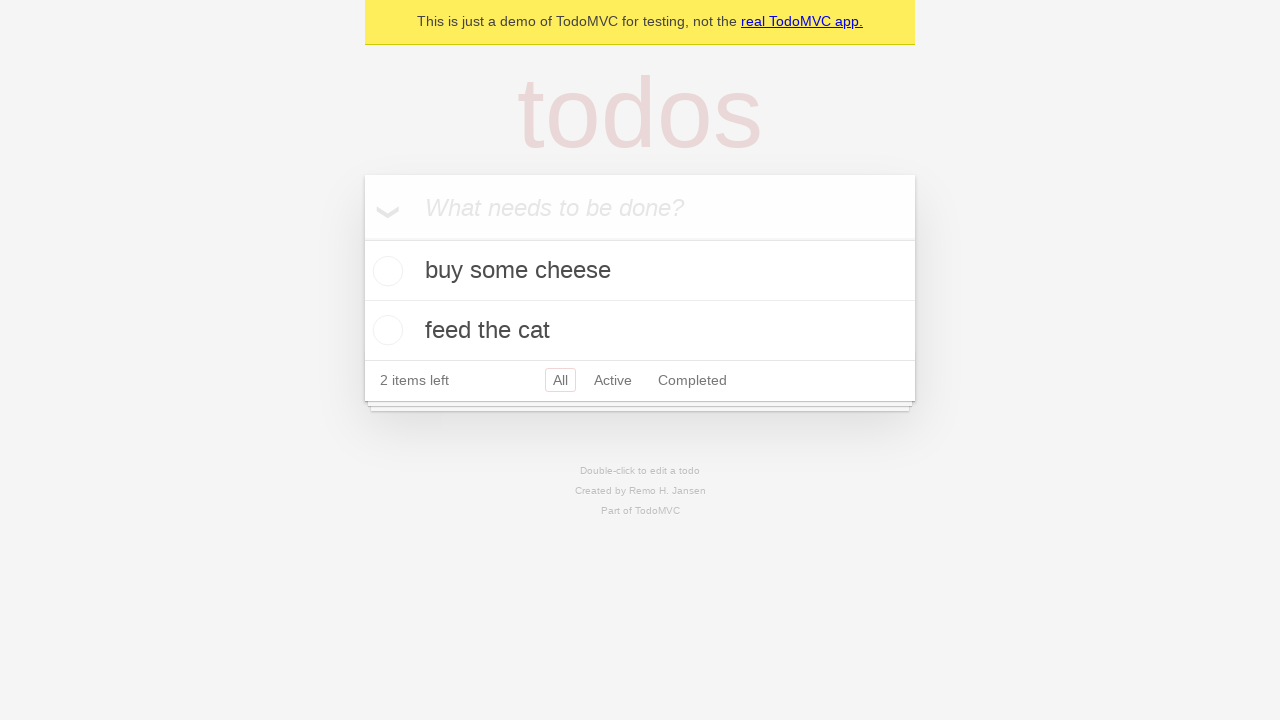

Filled todo input field with 'book a doctors appointment' on internal:attr=[placeholder="What needs to be done?"i]
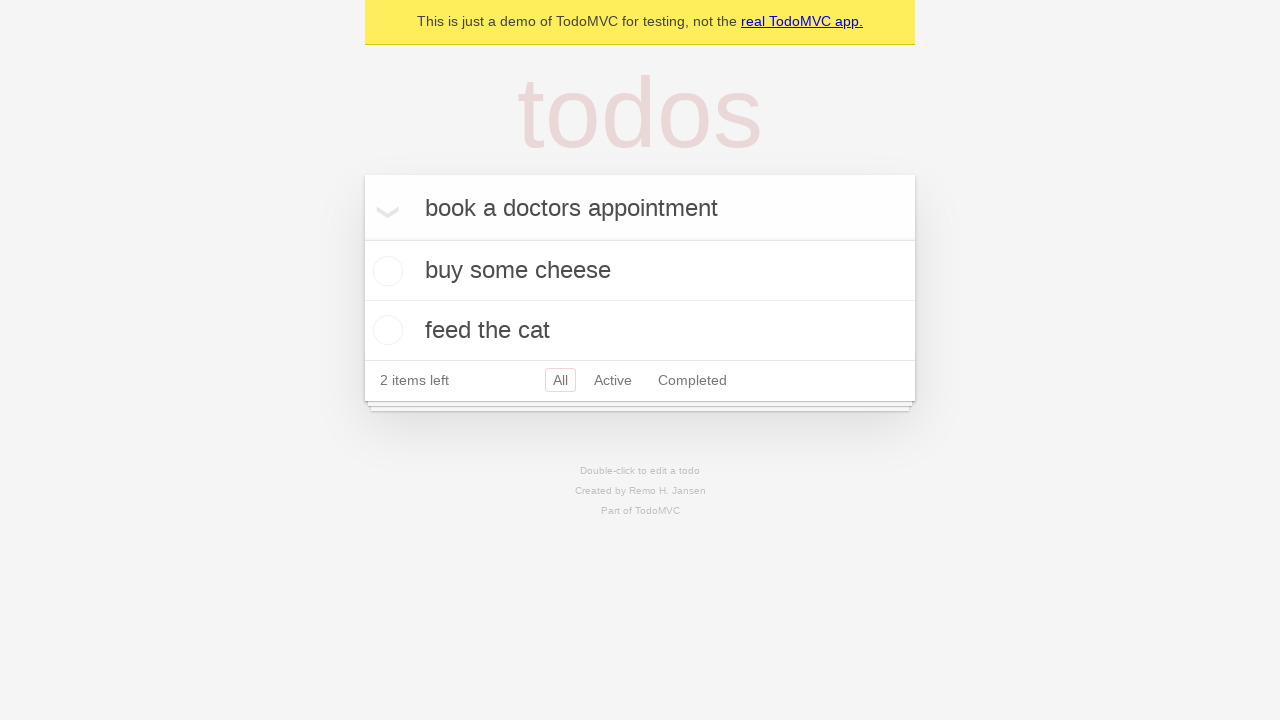

Pressed Enter to create todo 'book a doctors appointment' on internal:attr=[placeholder="What needs to be done?"i]
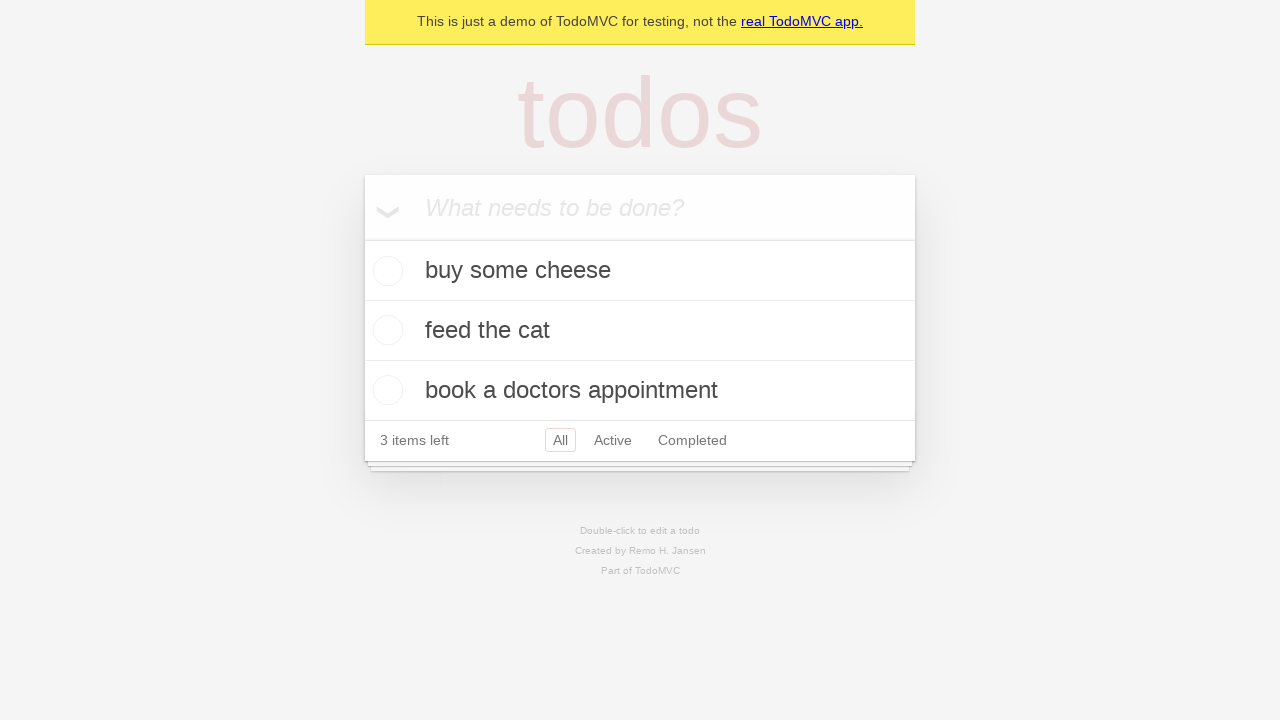

Waited for all 3 todo items to load
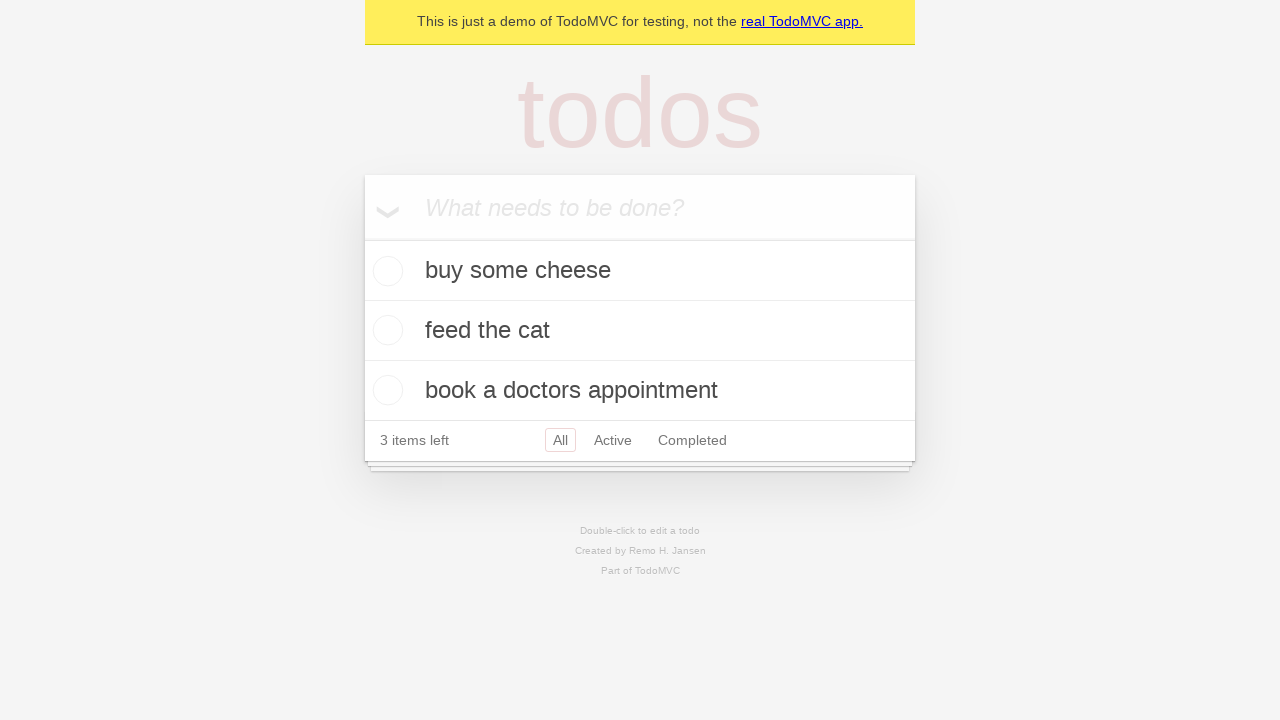

Double-clicked the second todo item to enter edit mode at (640, 331) on internal:testid=[data-testid="todo-item"s] >> nth=1
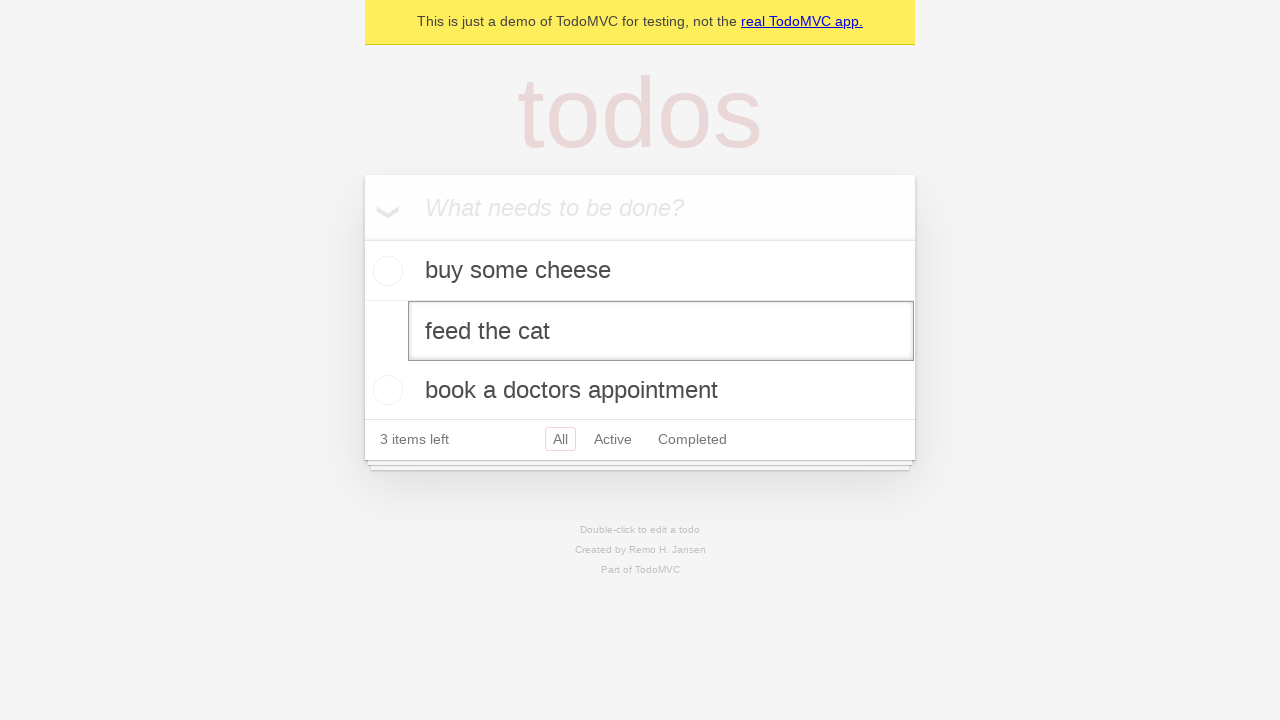

Cleared the todo text by filling with empty string on internal:testid=[data-testid="todo-item"s] >> nth=1 >> internal:role=textbox[nam
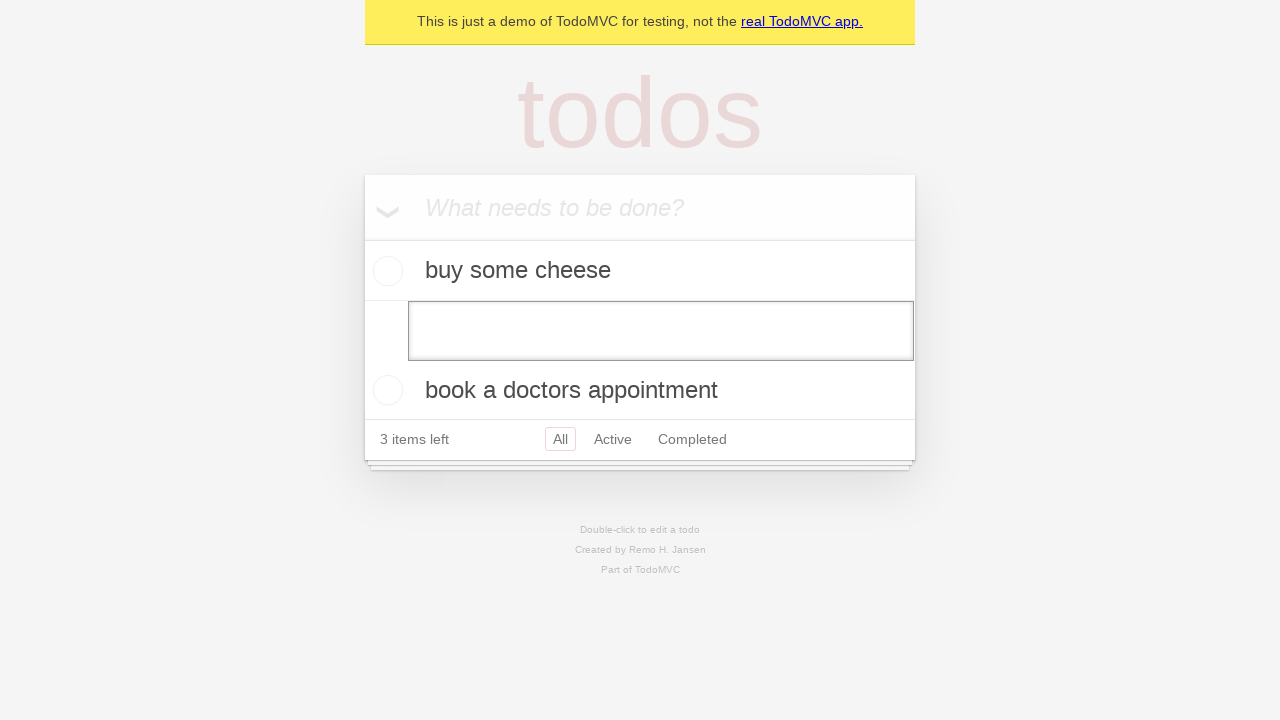

Pressed Enter to confirm the empty edit, removing the todo item on internal:testid=[data-testid="todo-item"s] >> nth=1 >> internal:role=textbox[nam
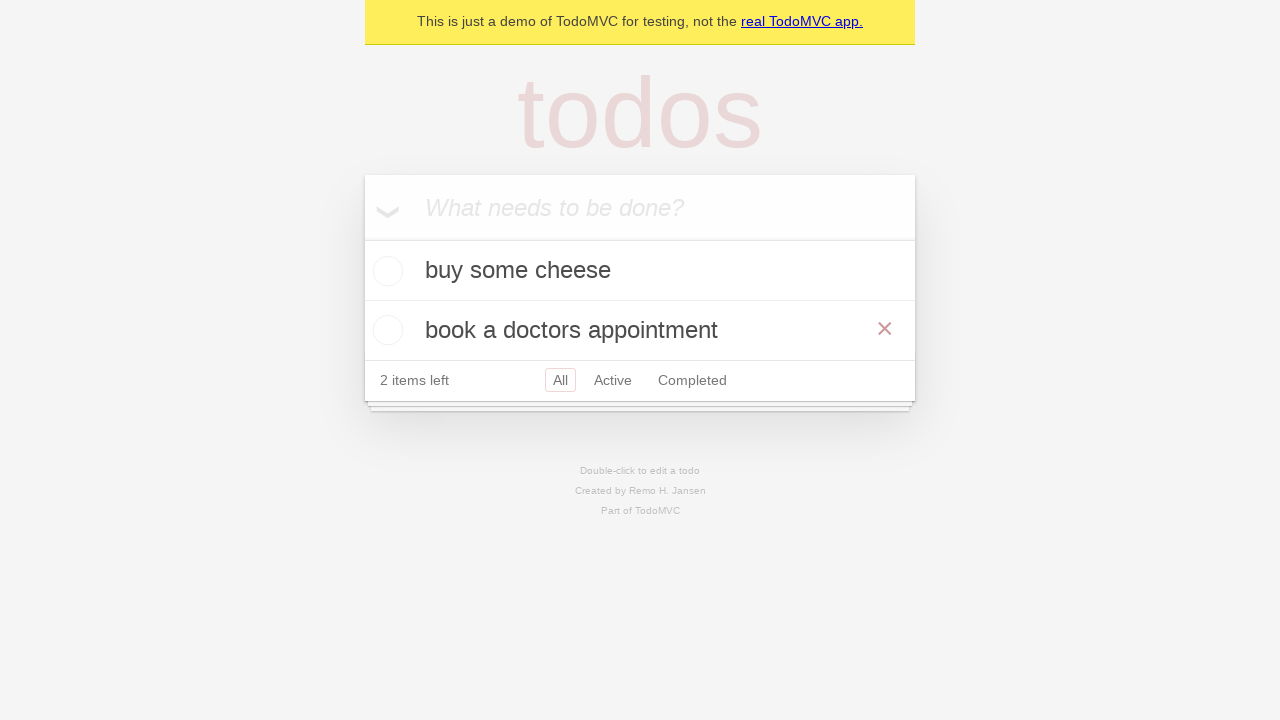

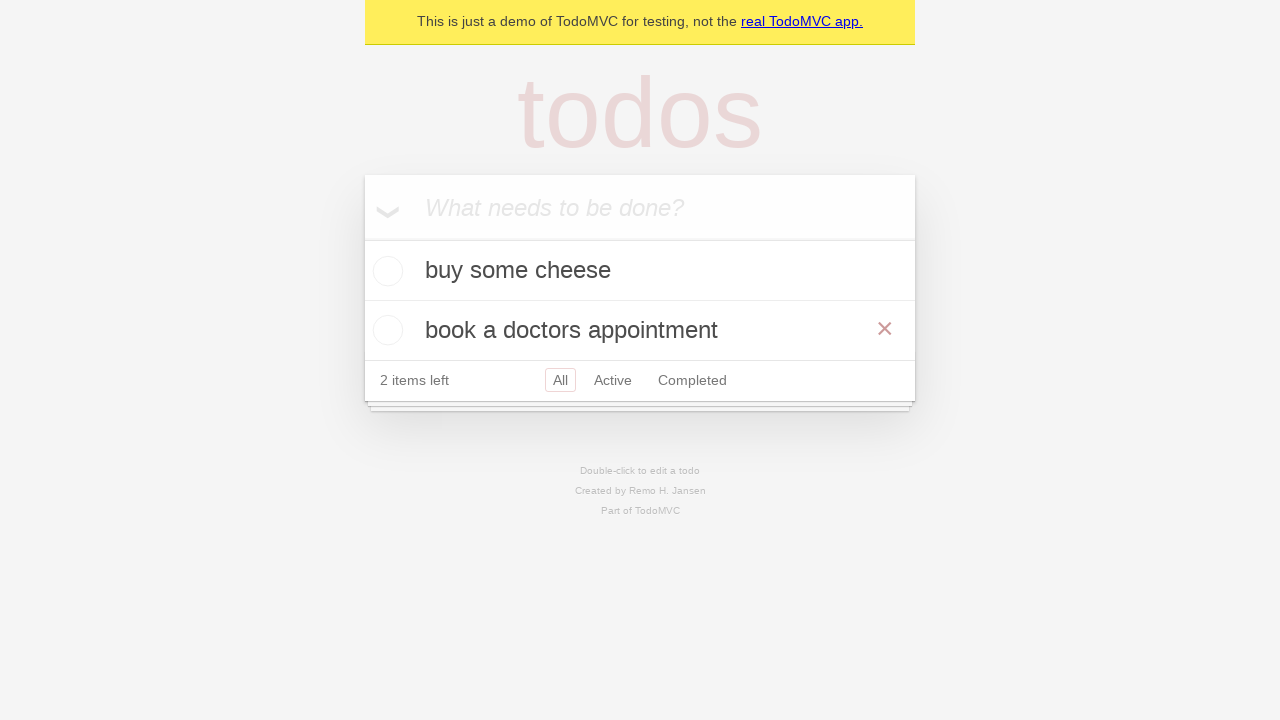